Tests filtering functionality including Active, Completed, All views and back button navigation

Starting URL: https://demo.playwright.dev/todomvc

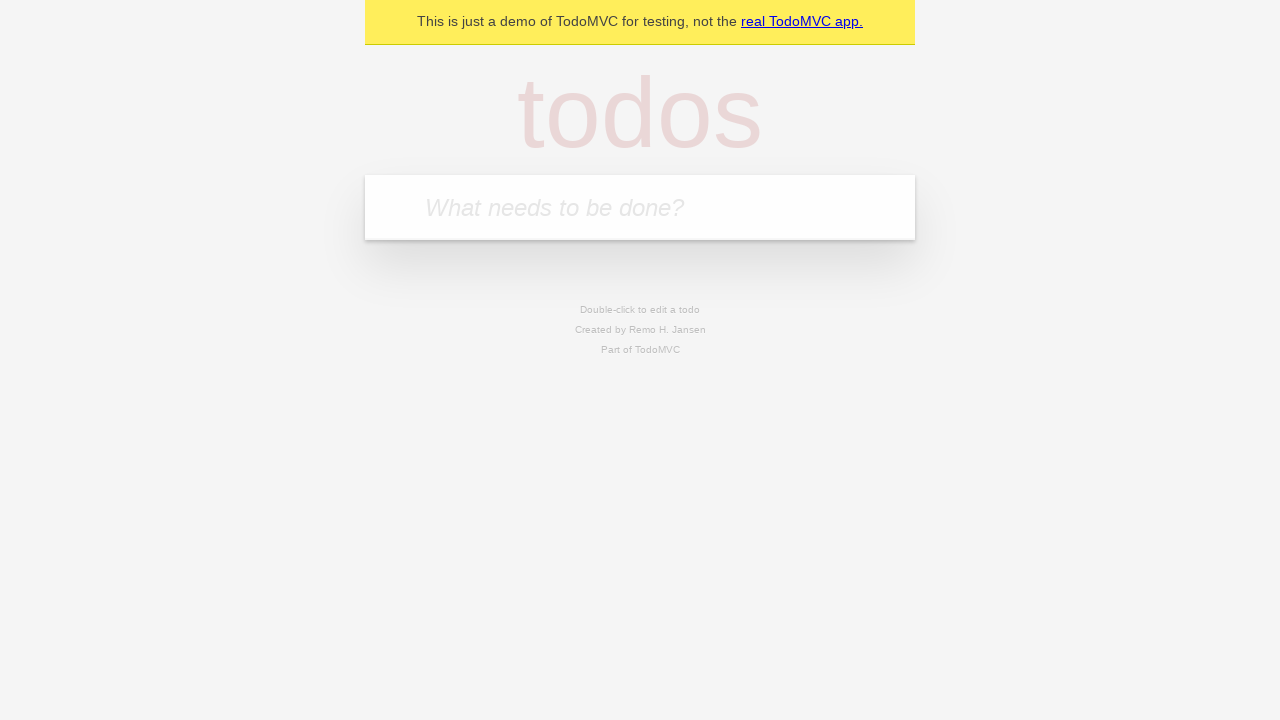

Filled todo input with 'buy some cheese' on internal:attr=[placeholder="What needs to be done?"i]
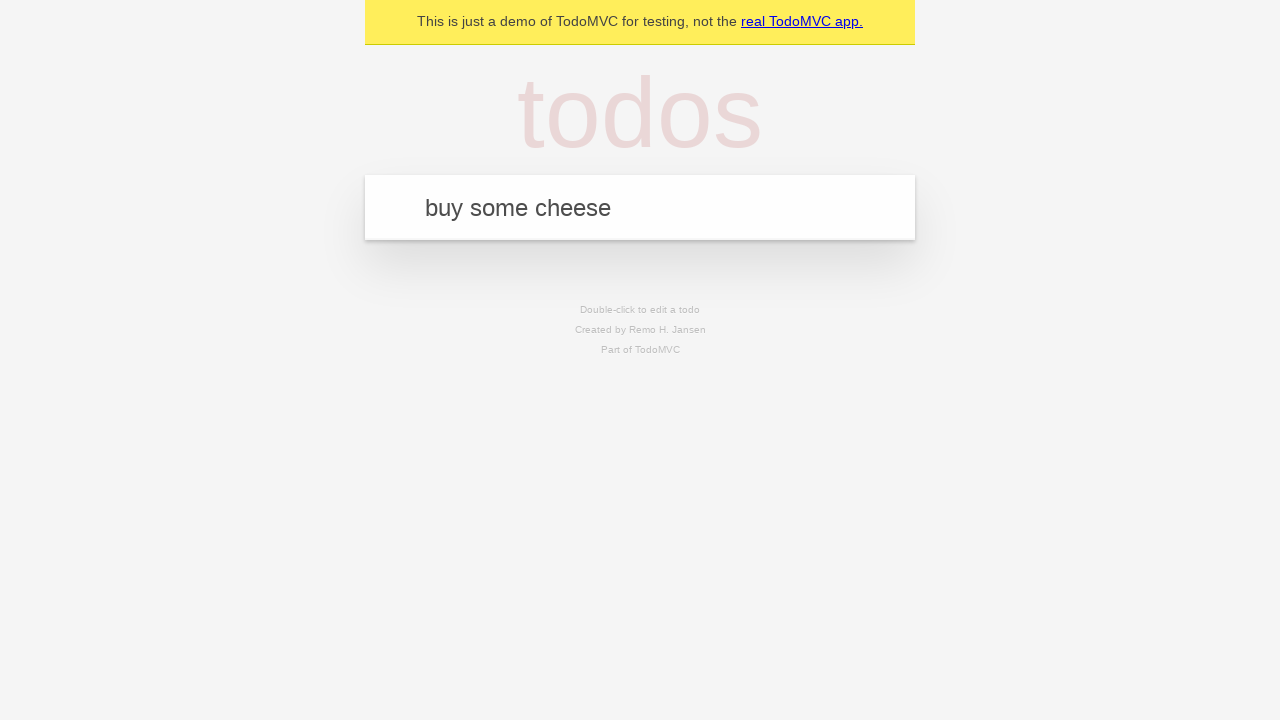

Pressed Enter to add first todo 'buy some cheese' on internal:attr=[placeholder="What needs to be done?"i]
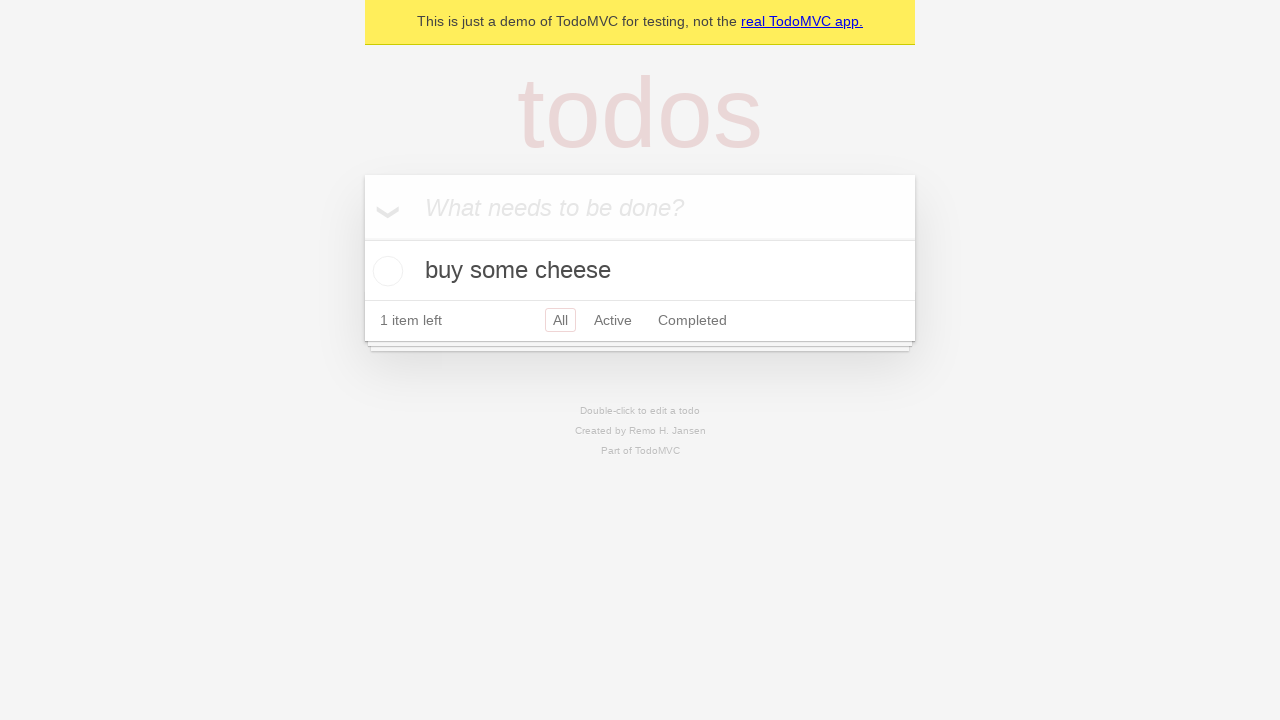

Filled todo input with 'feed the cat' on internal:attr=[placeholder="What needs to be done?"i]
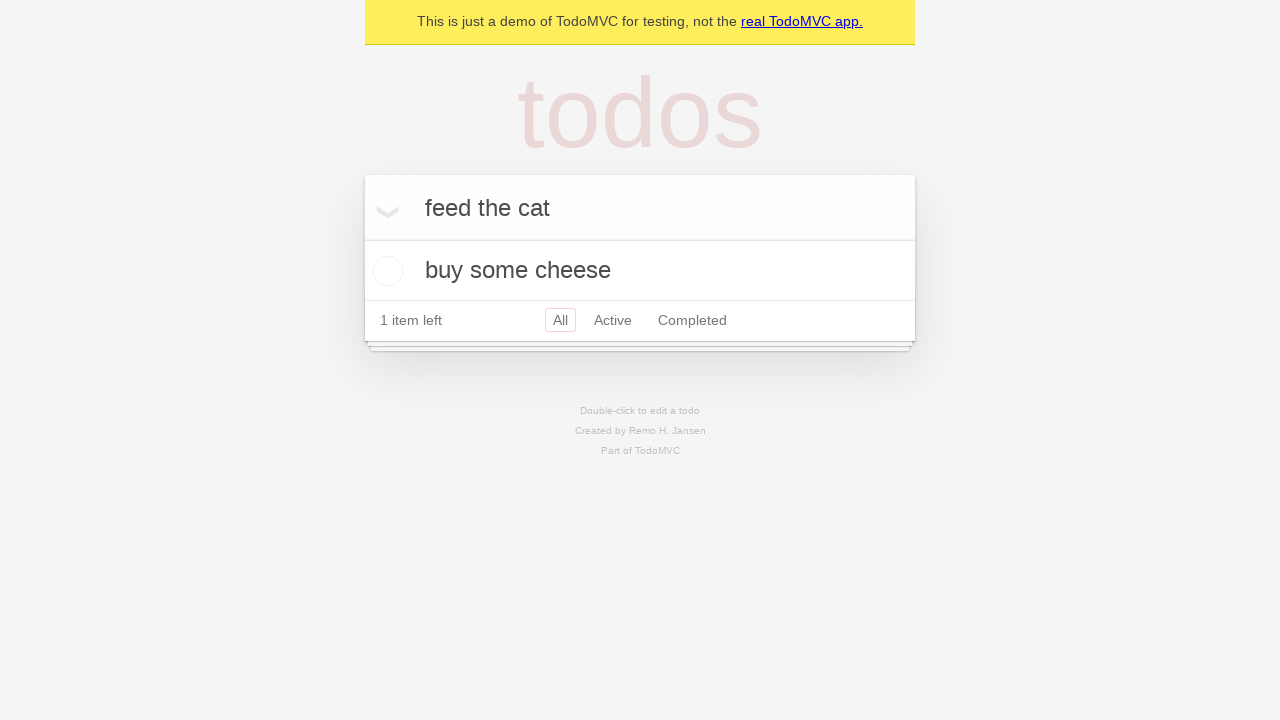

Pressed Enter to add second todo 'feed the cat' on internal:attr=[placeholder="What needs to be done?"i]
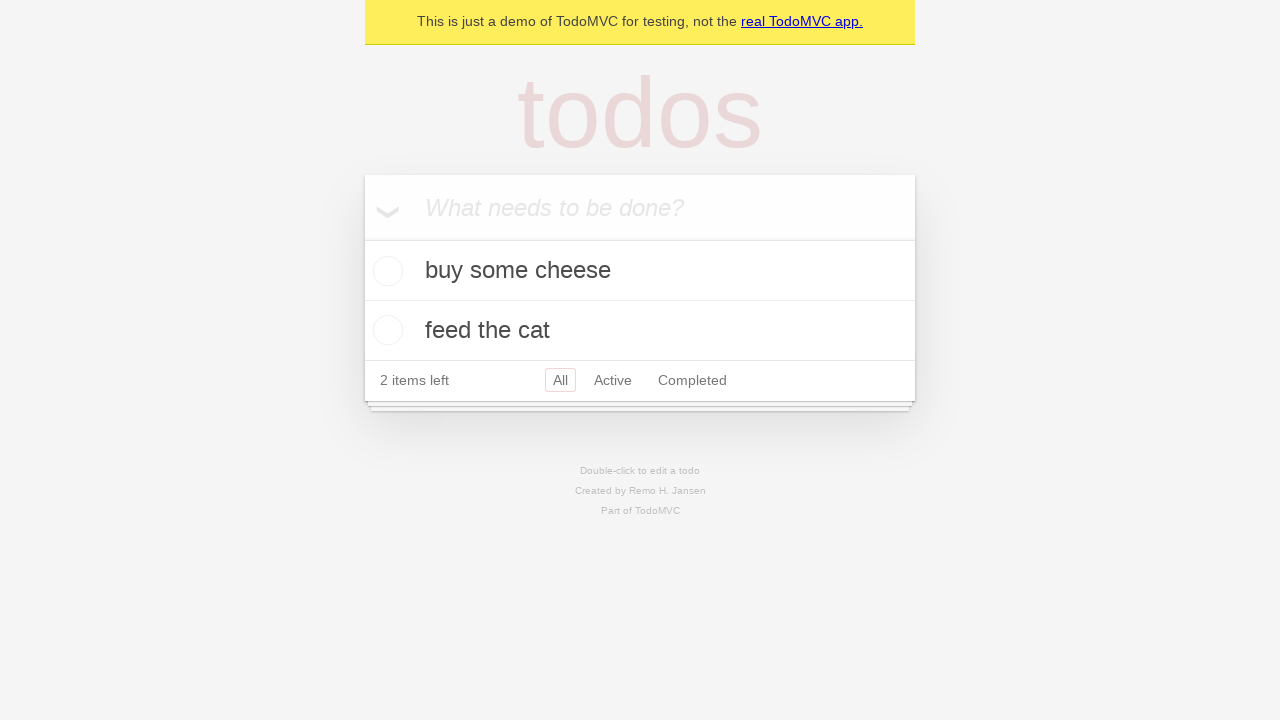

Filled todo input with 'book a doctors appointment' on internal:attr=[placeholder="What needs to be done?"i]
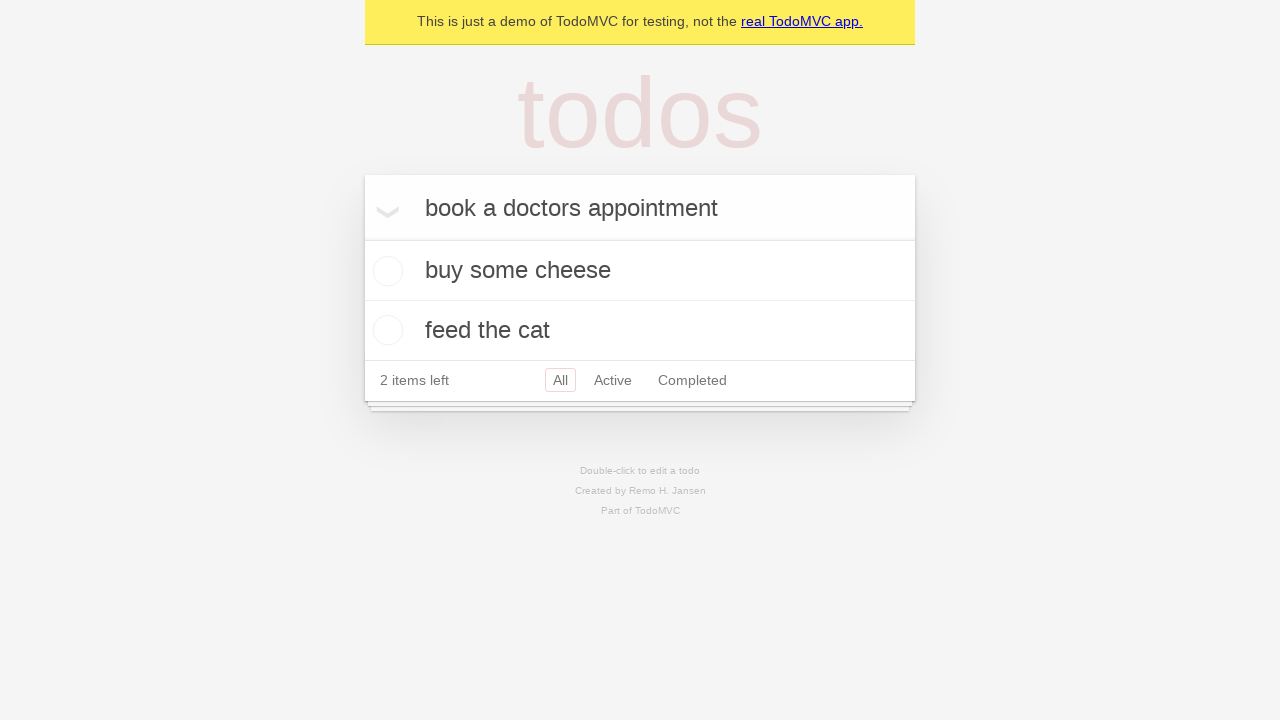

Pressed Enter to add third todo 'book a doctors appointment' on internal:attr=[placeholder="What needs to be done?"i]
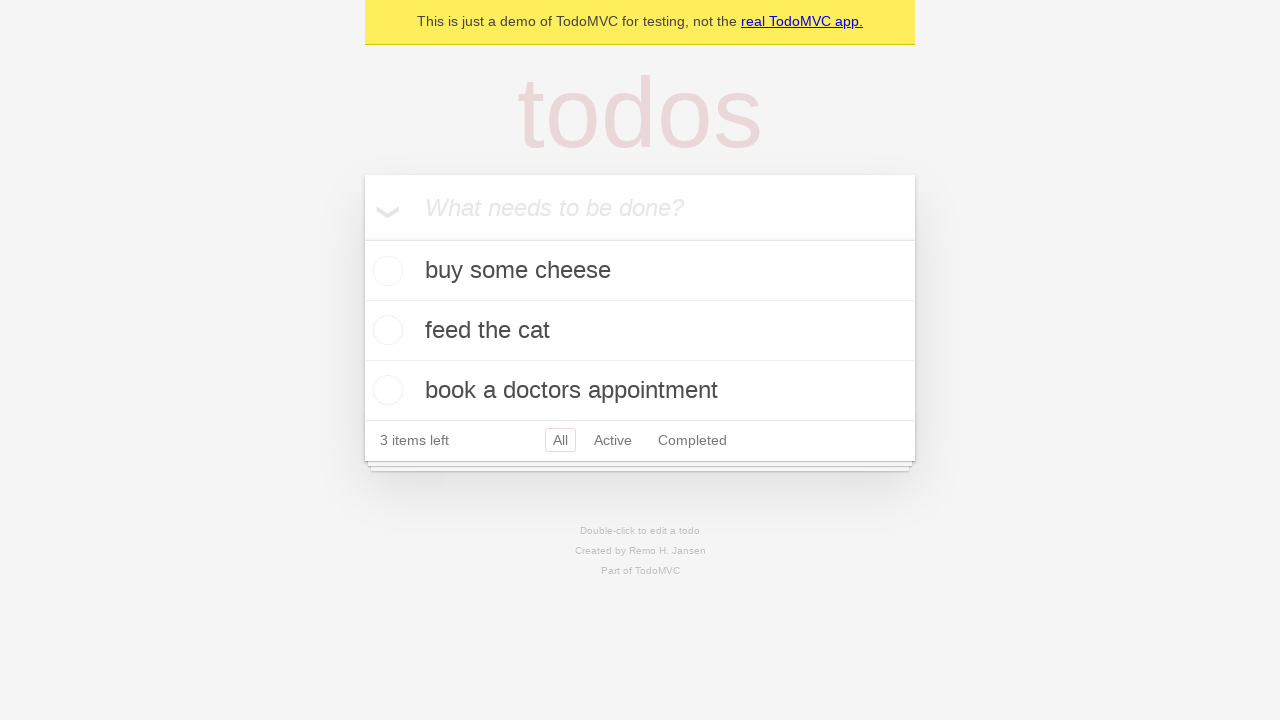

Checked the checkbox for second todo item 'feed the cat' at (385, 330) on internal:testid=[data-testid="todo-item"s] >> nth=1 >> internal:role=checkbox
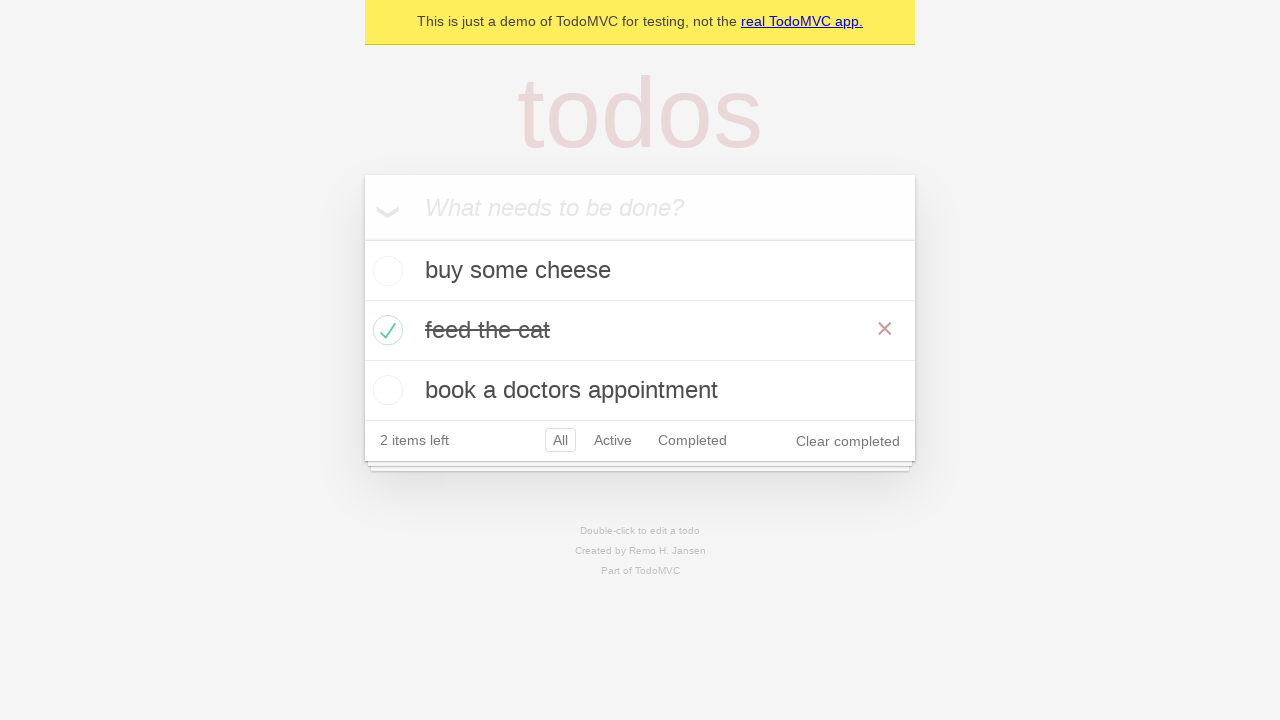

Clicked Active filter to show only uncompleted todos at (613, 440) on internal:role=link[name="Active"i]
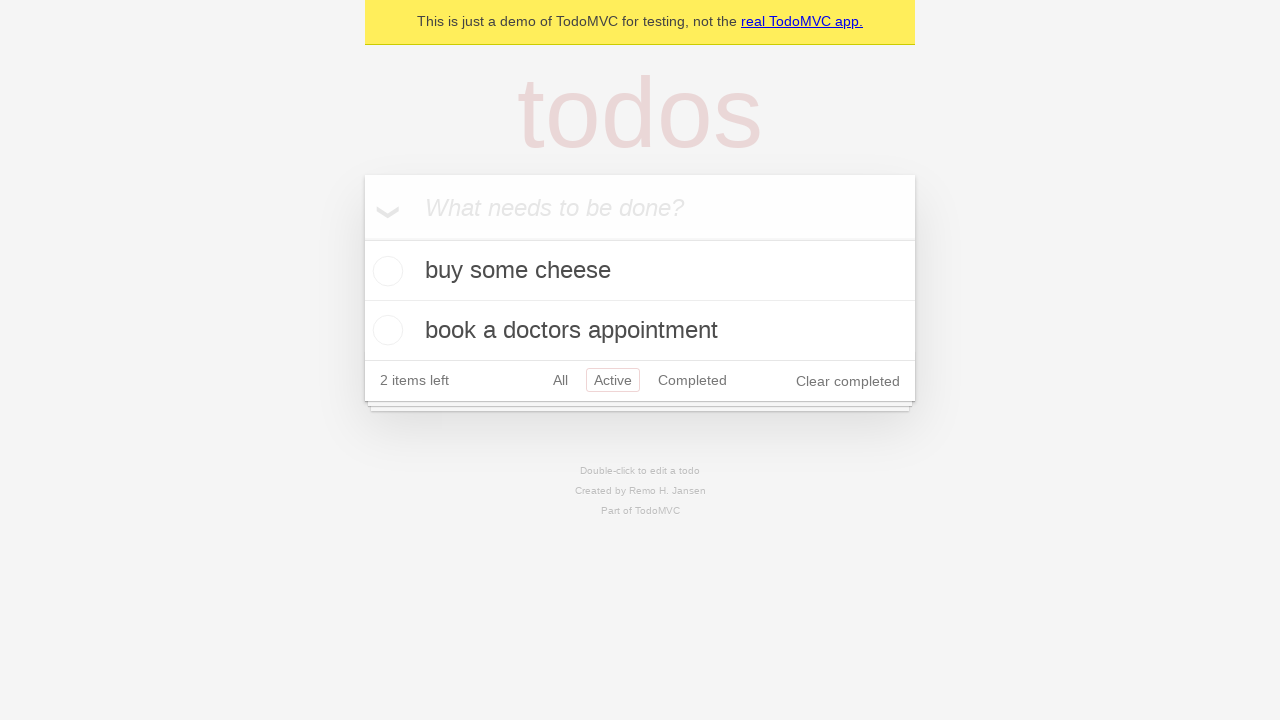

Clicked Completed filter to show only completed todos at (692, 380) on internal:role=link[name="Completed"i]
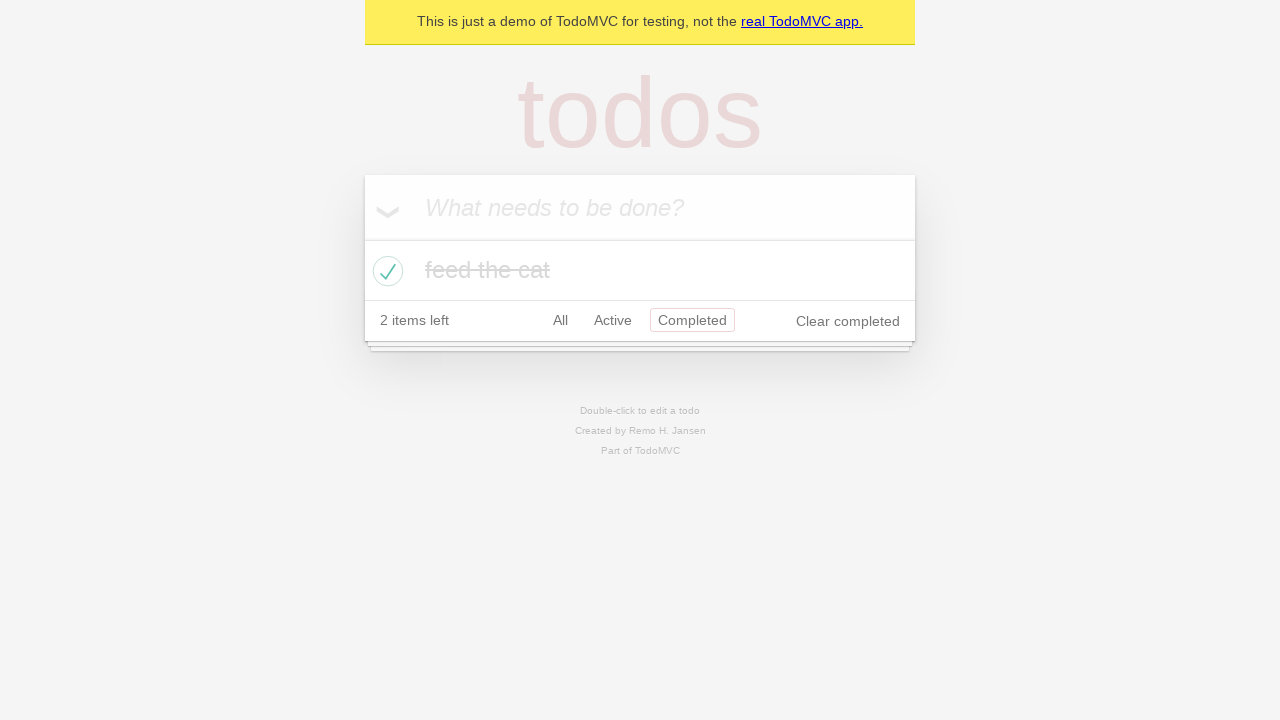

Clicked All filter to show all todos at (560, 320) on internal:role=link[name="All"i]
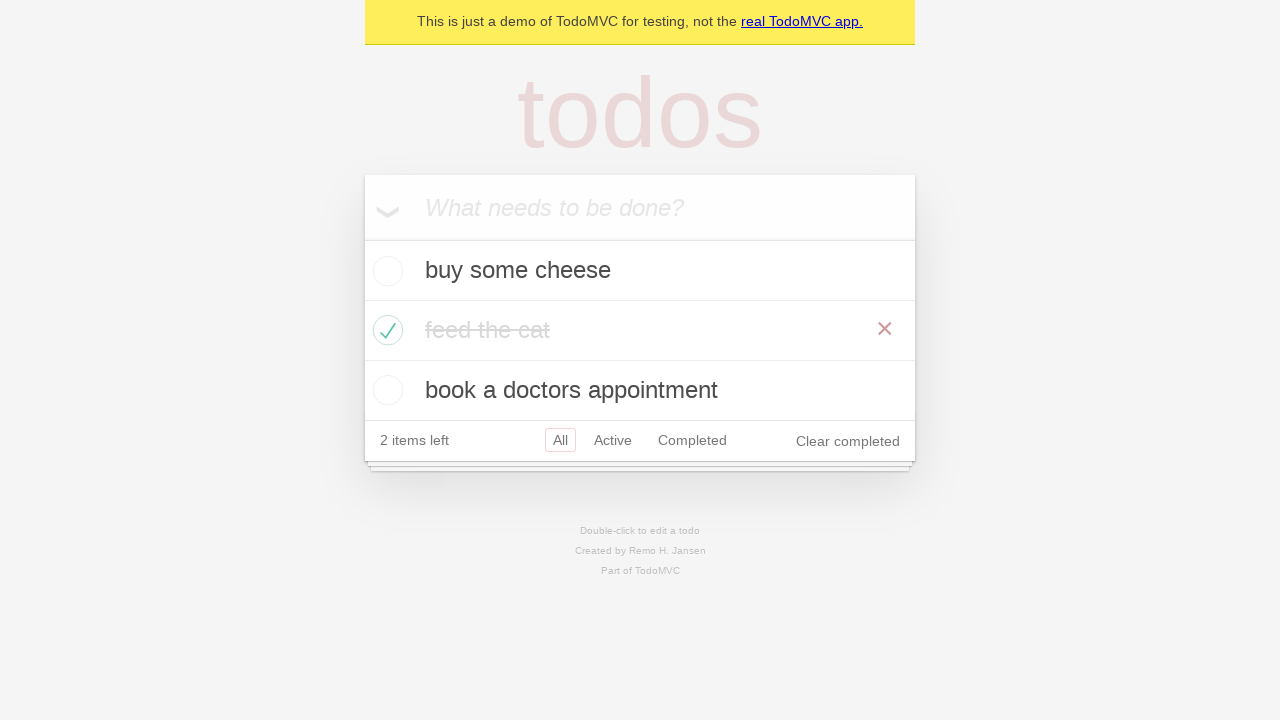

Navigated back using browser back button (returned to Completed view)
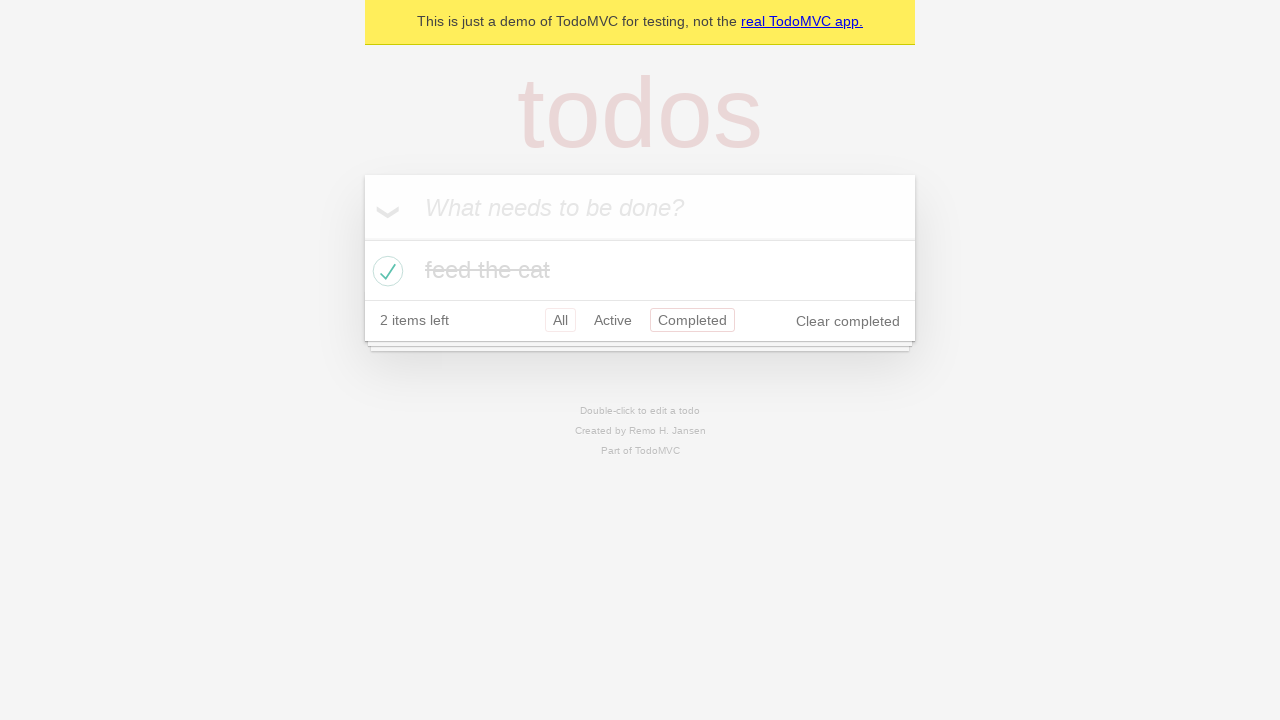

Navigated back using browser back button (returned to Active view)
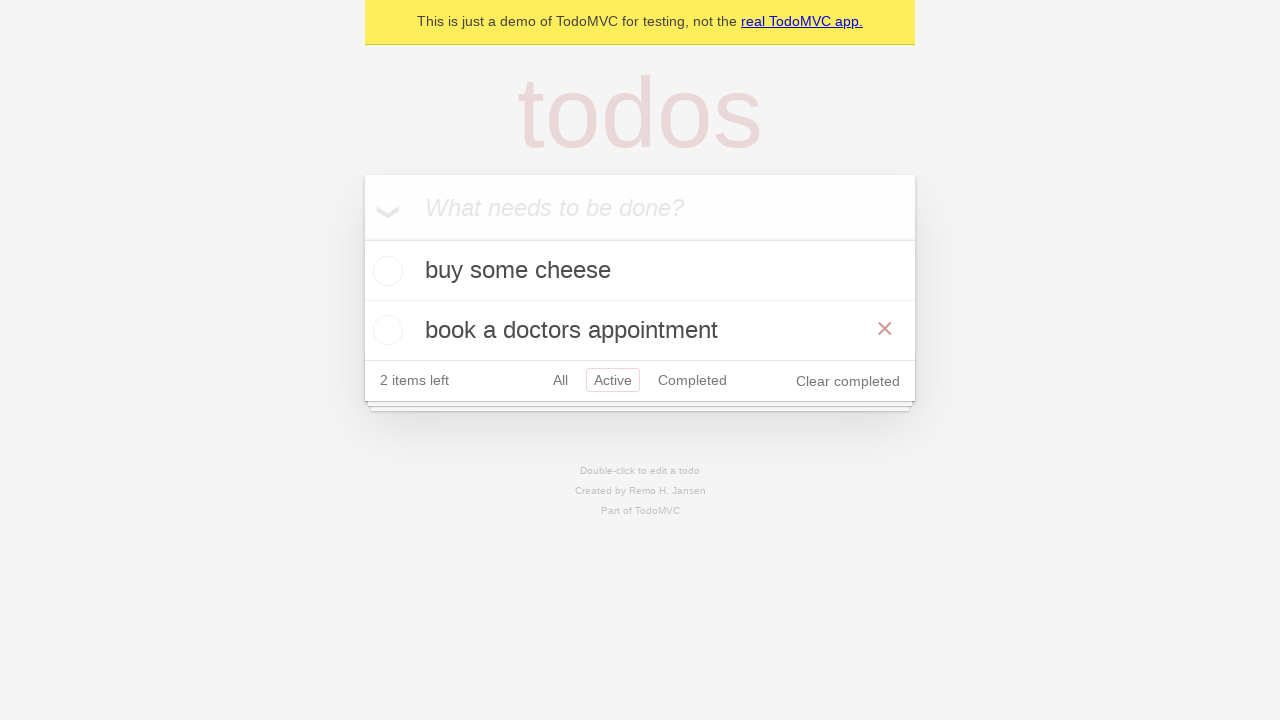

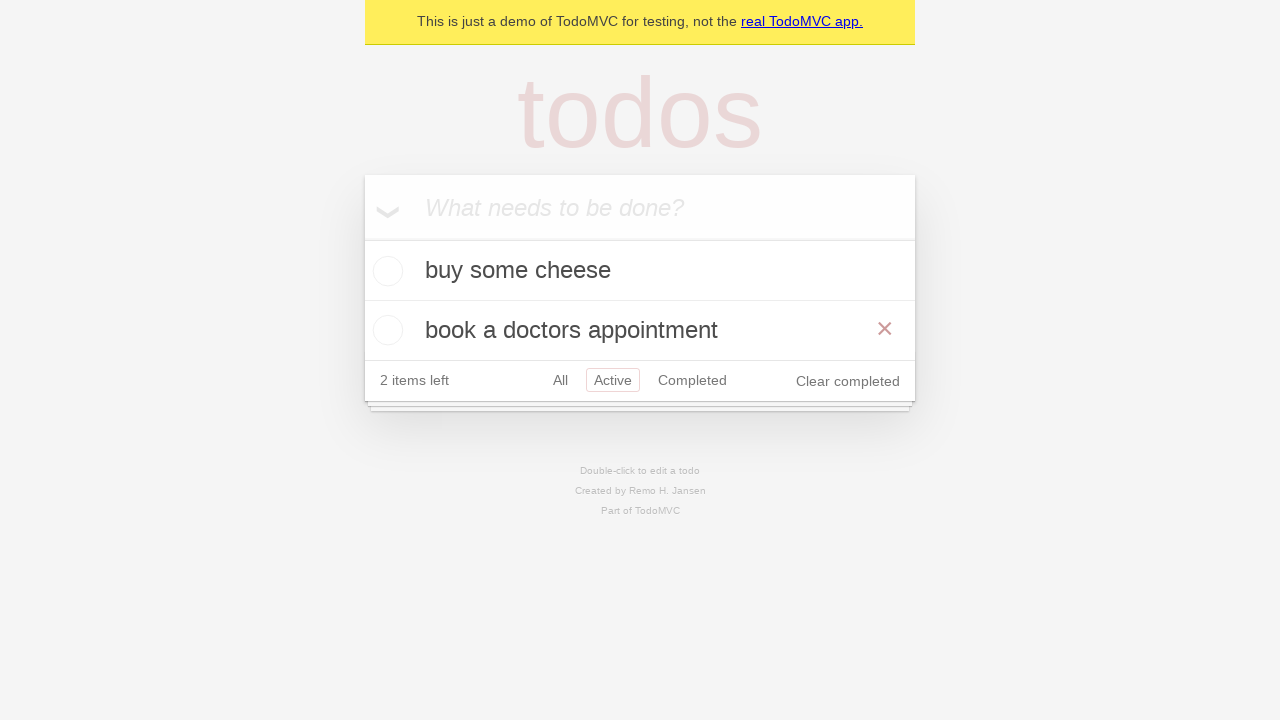